Navigates to the Flipkart homepage and loads the page

Starting URL: https://www.flipkart.com/

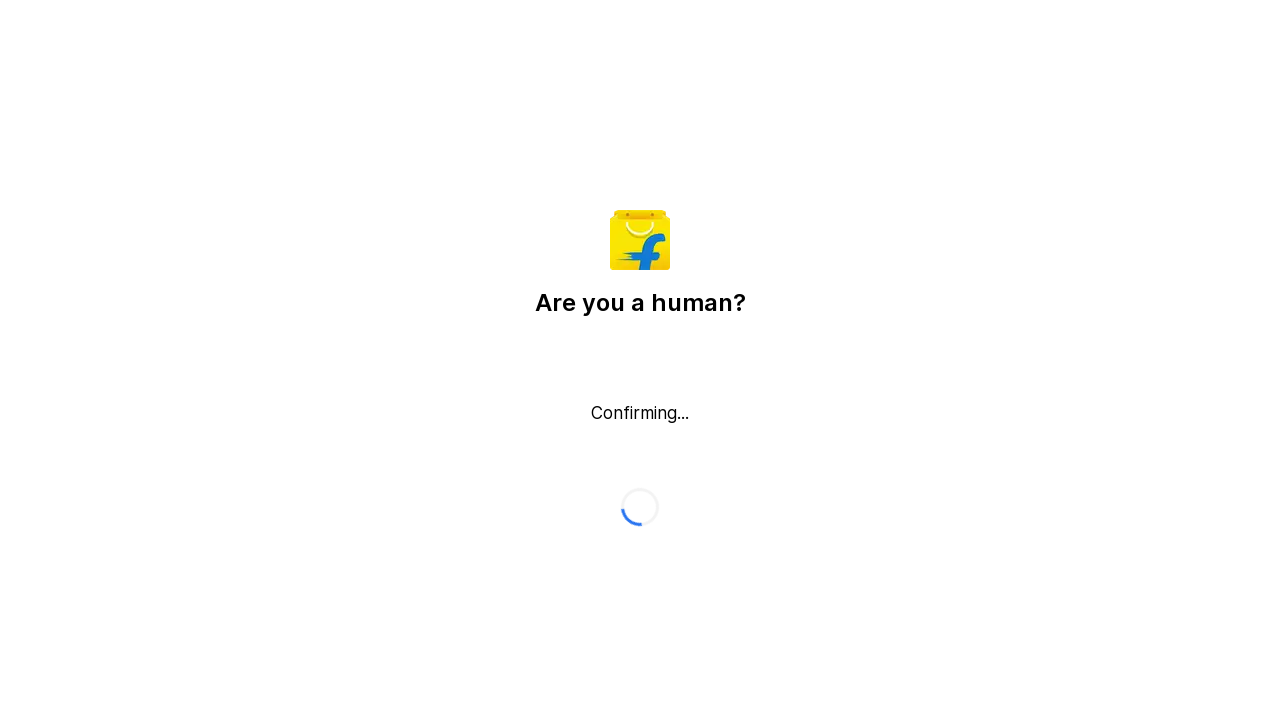

Flipkart homepage loaded (domcontentloaded state reached)
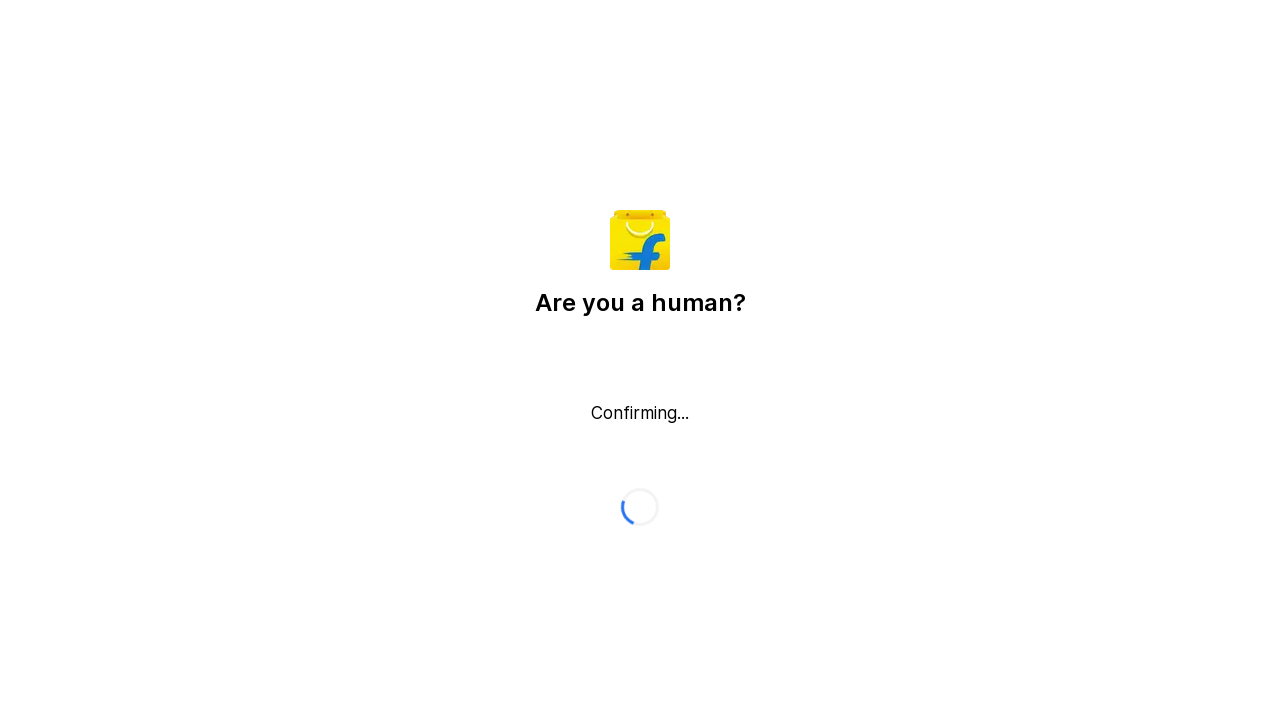

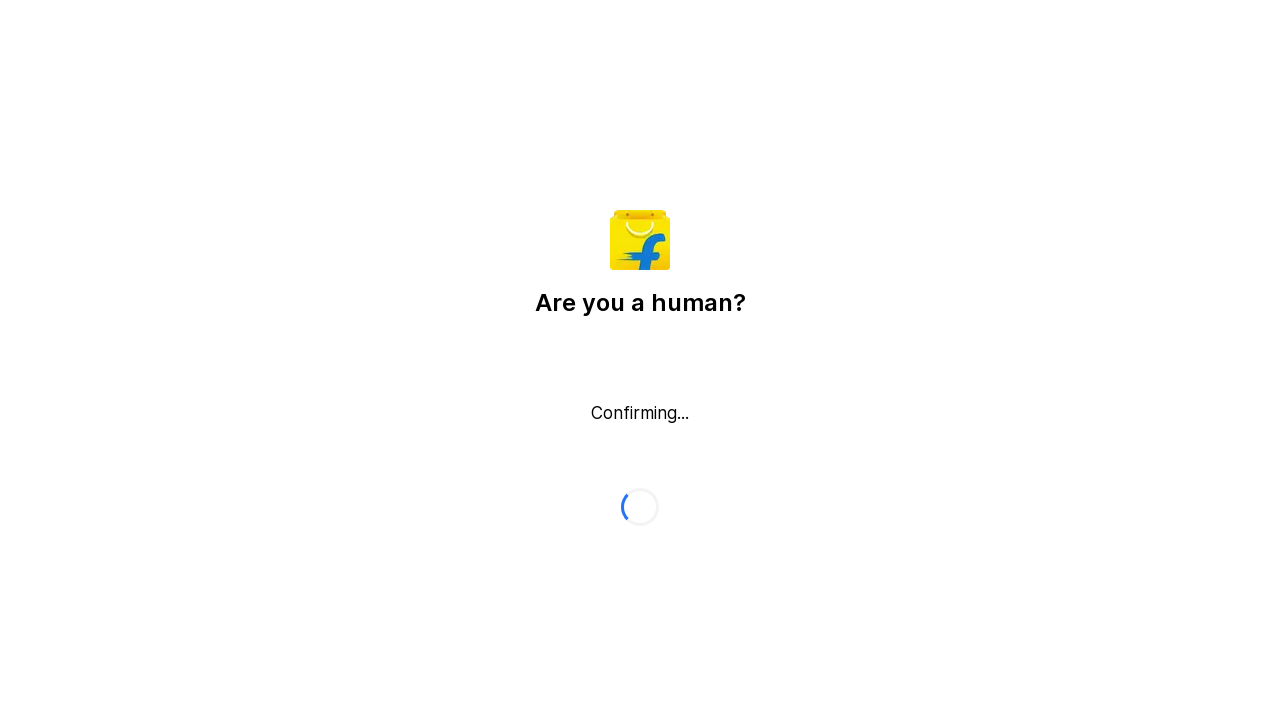